Tests the add/remove elements functionality by clicking the "Add Element" button 5 times and verifying that elements are added to the page

Starting URL: http://the-internet.herokuapp.com/add_remove_elements/

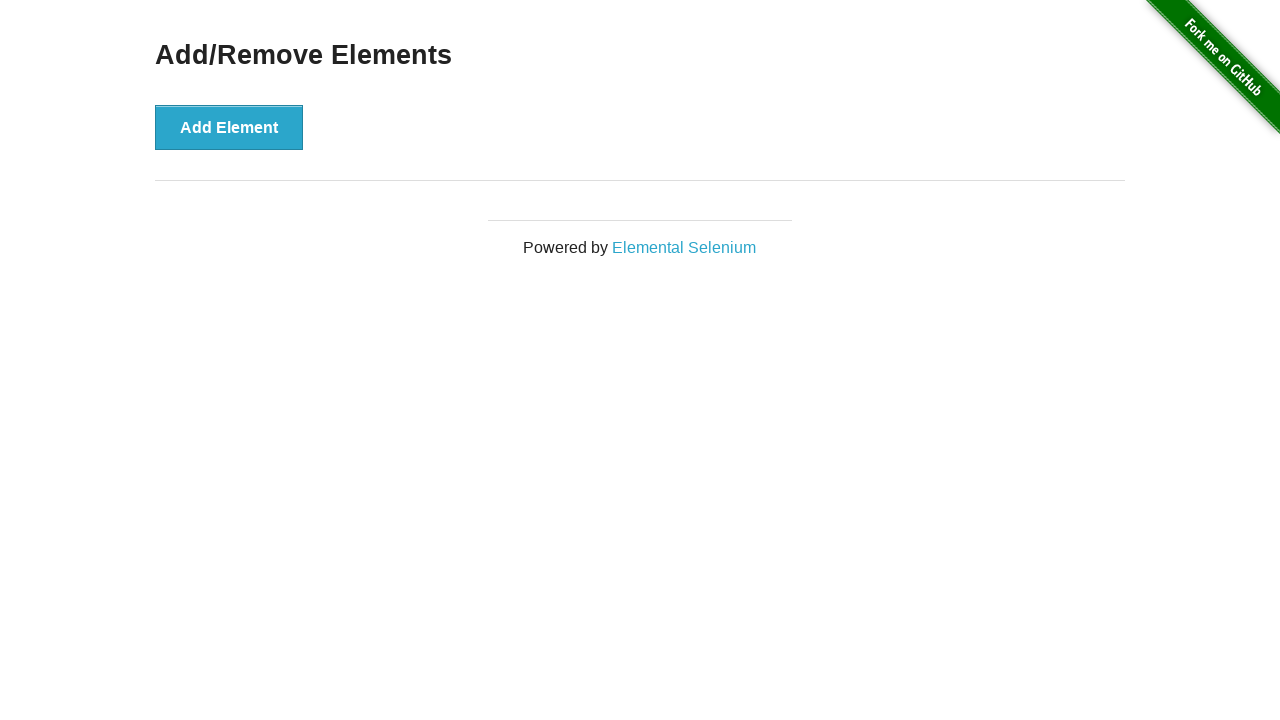

Navigated to add/remove elements page
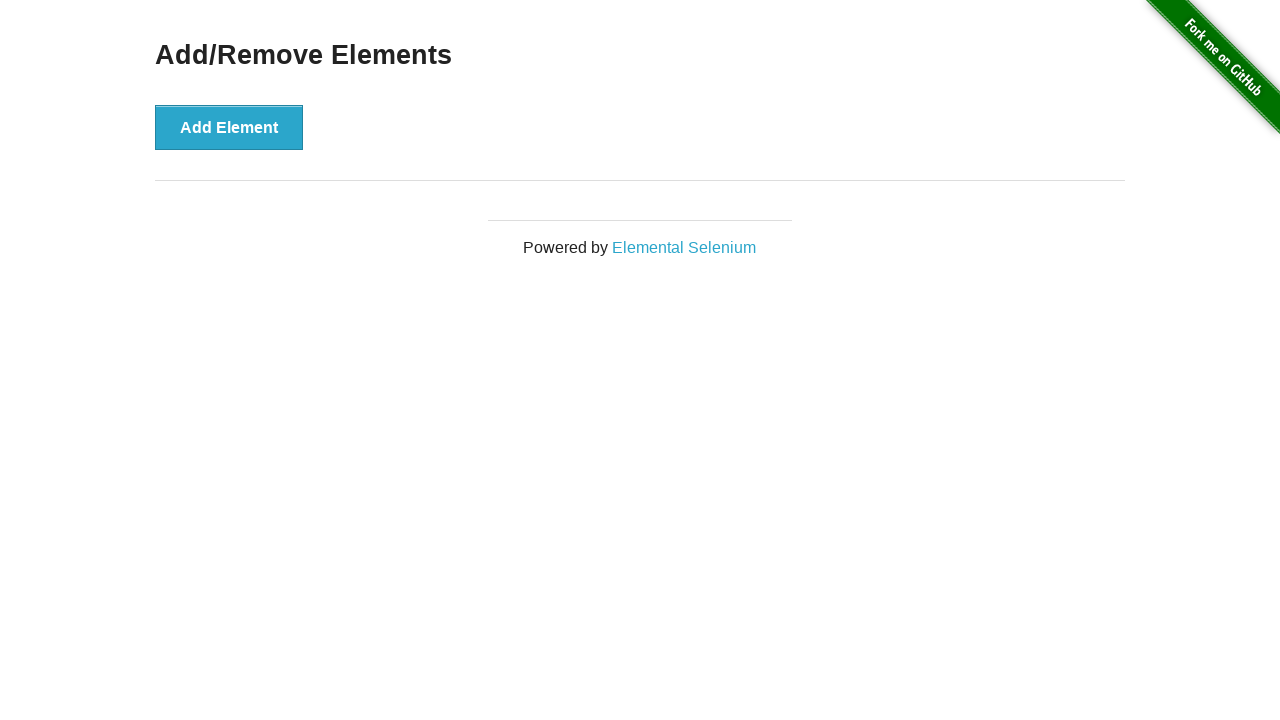

Clicked 'Add Element' button (iteration 1/5) at (229, 127) on [onclick="addElement()"]
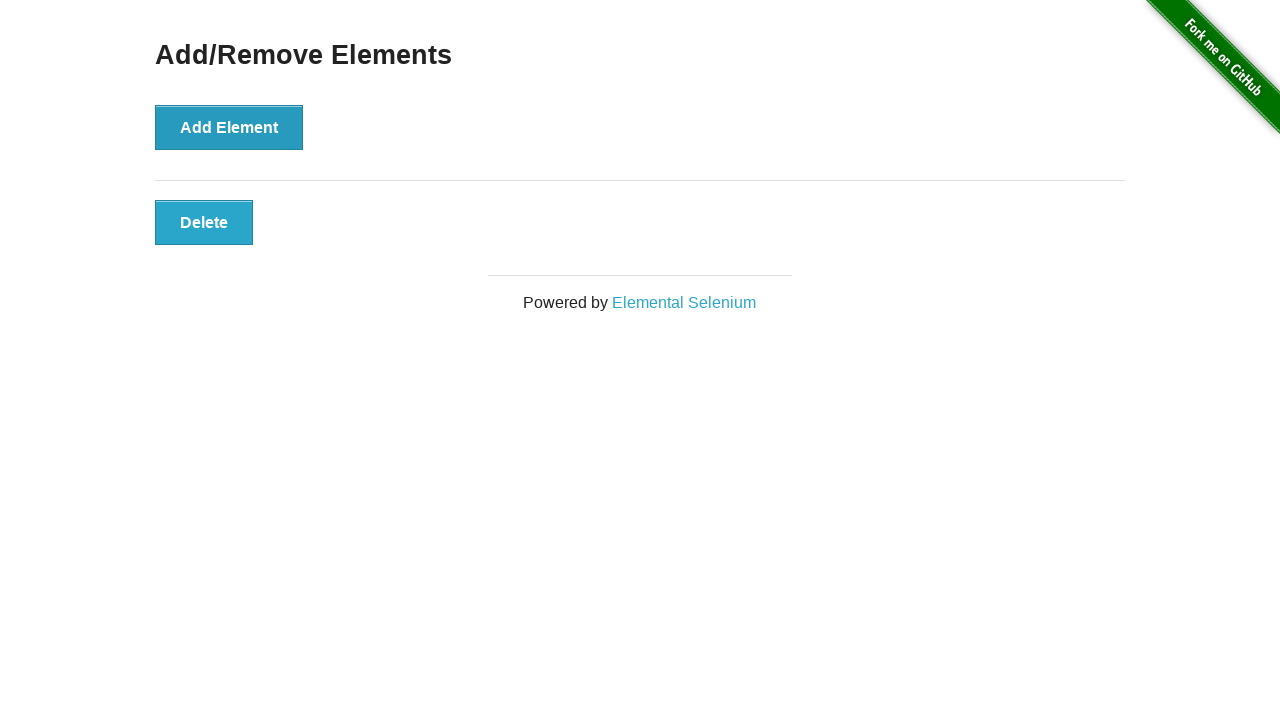

Clicked 'Add Element' button (iteration 2/5) at (229, 127) on [onclick="addElement()"]
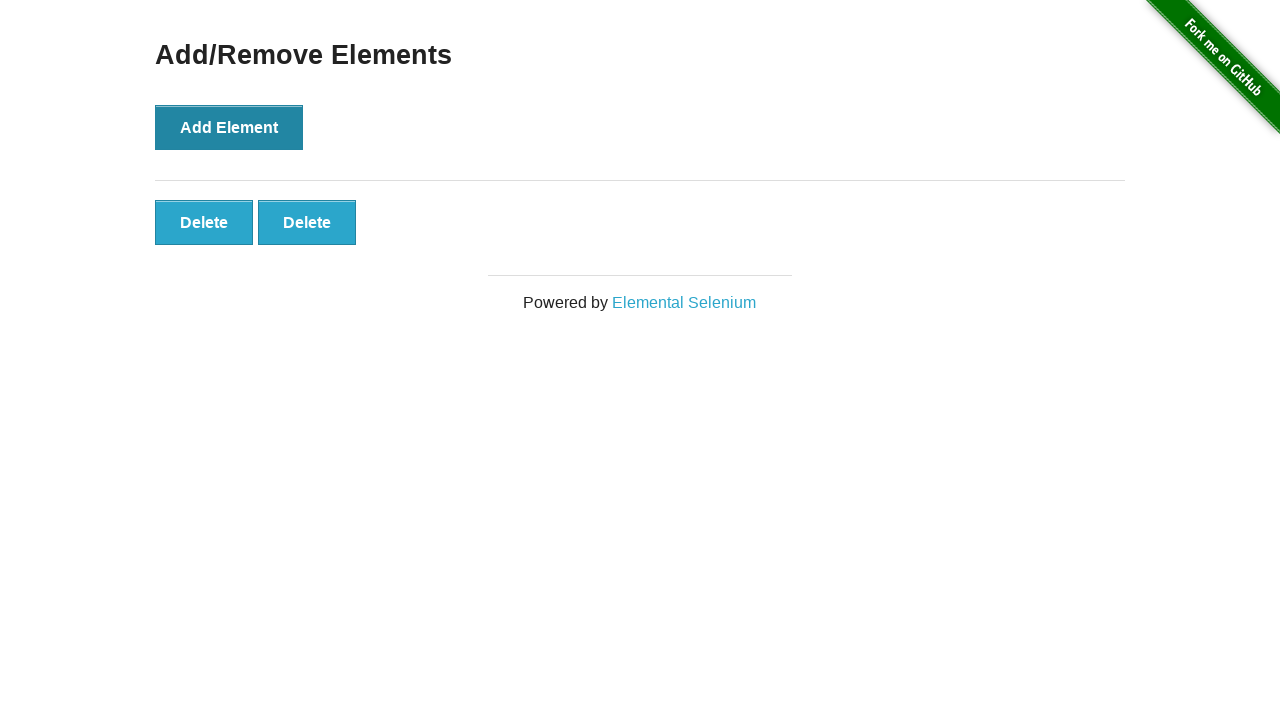

Clicked 'Add Element' button (iteration 3/5) at (229, 127) on [onclick="addElement()"]
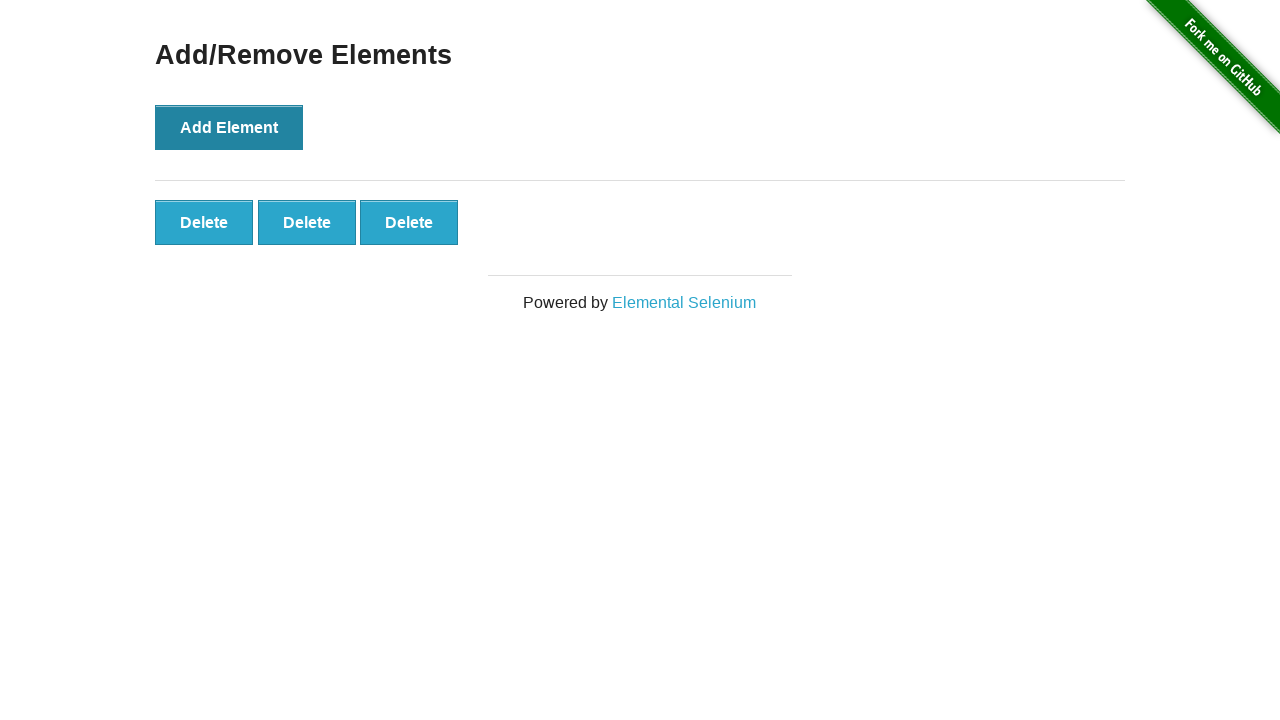

Clicked 'Add Element' button (iteration 4/5) at (229, 127) on [onclick="addElement()"]
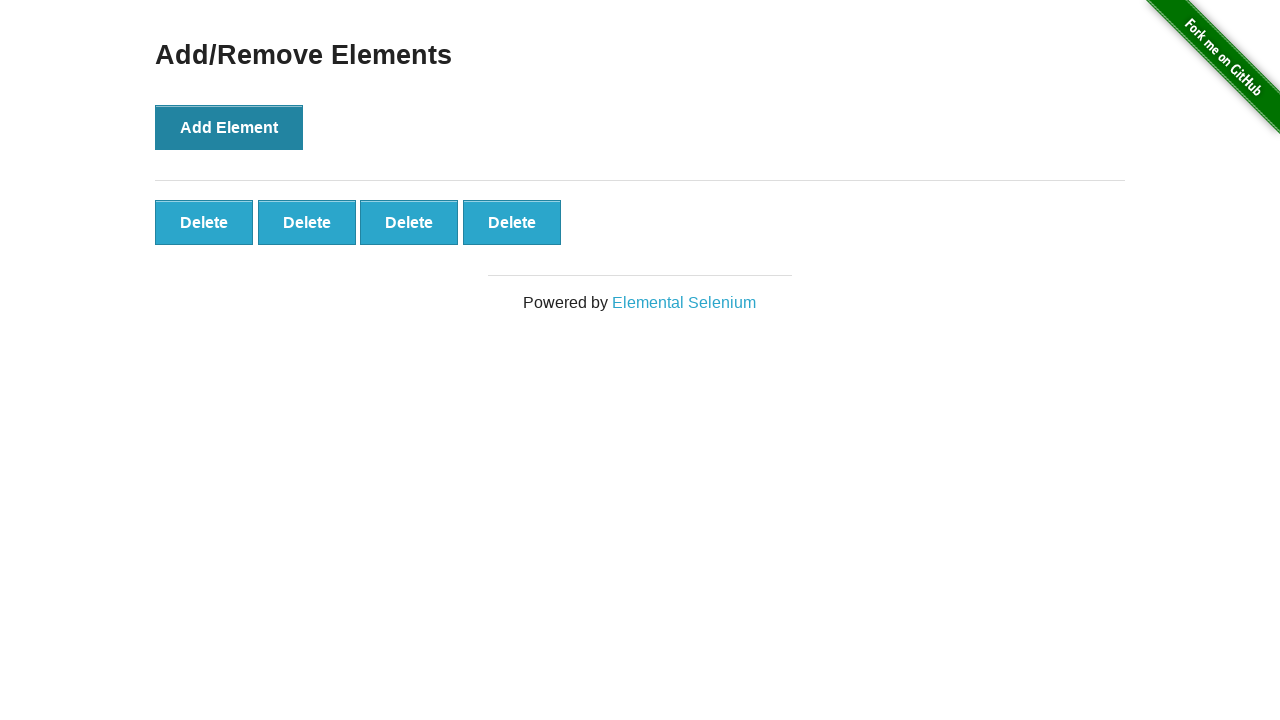

Clicked 'Add Element' button (iteration 5/5) at (229, 127) on [onclick="addElement()"]
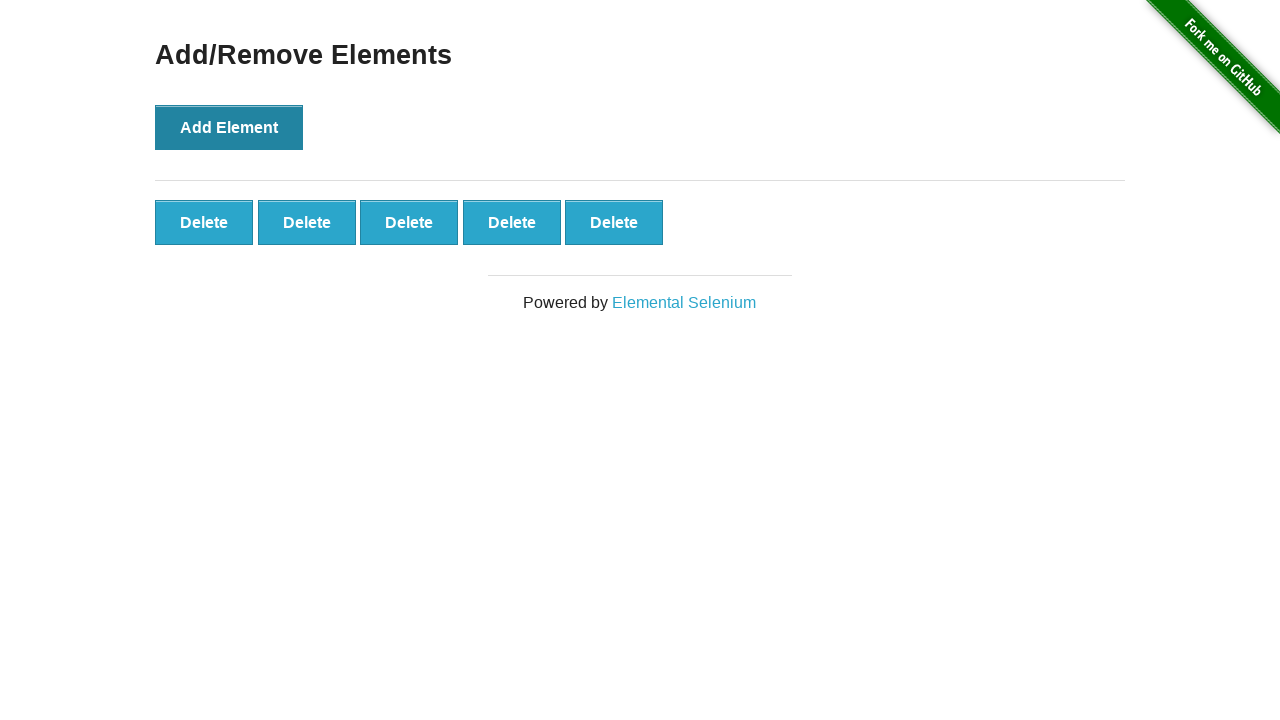

Verified that added elements are present on the page
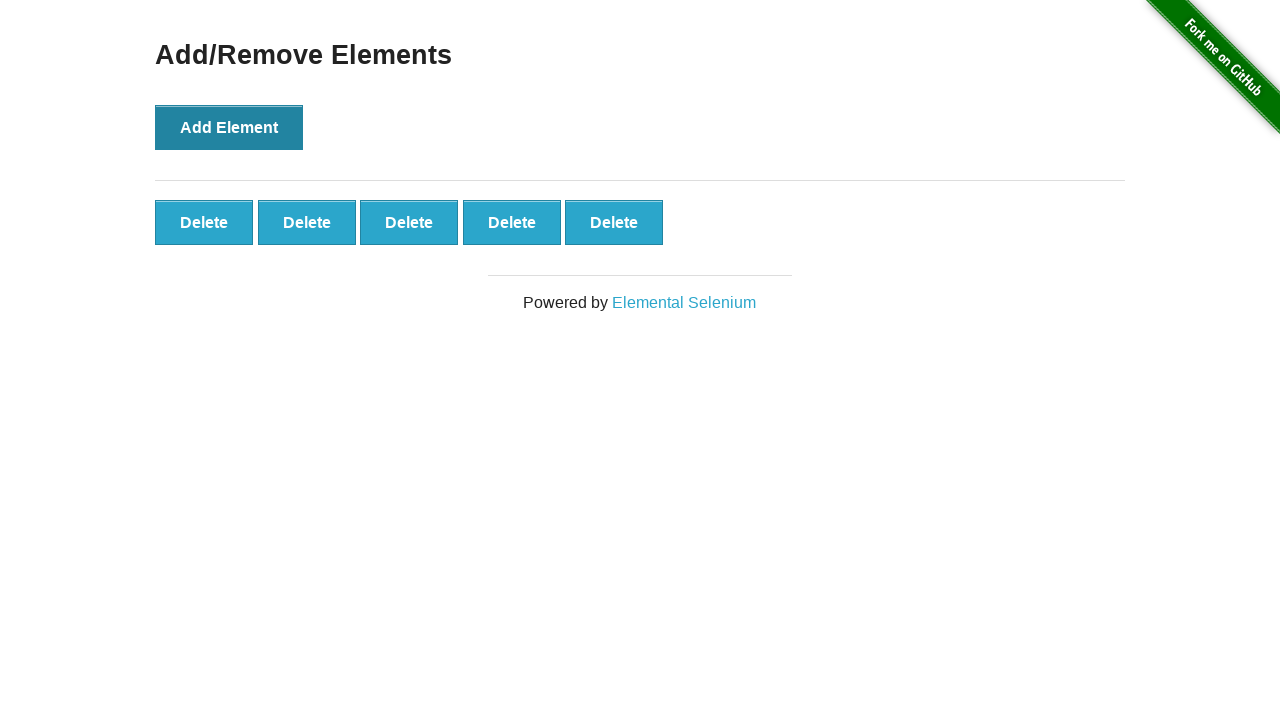

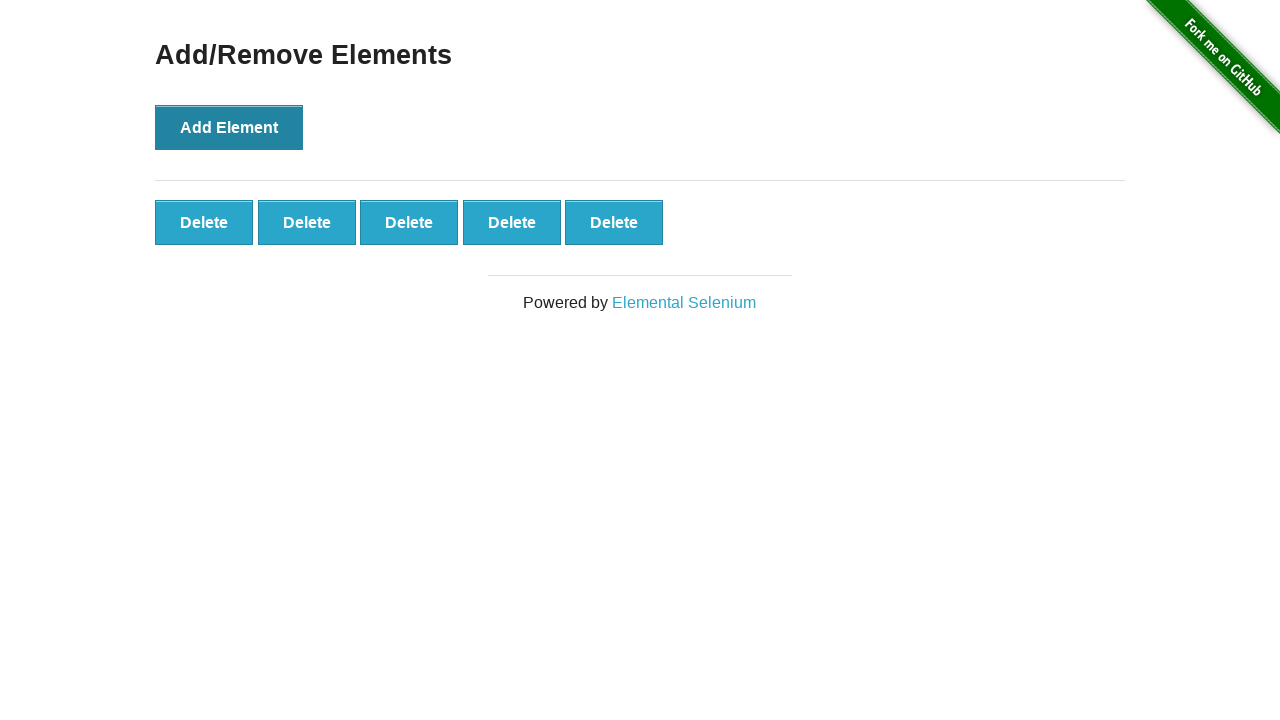